Tests dismissing a JavaScript confirm dialog by clicking a button, dismissing the confirm, and verifying the result message

Starting URL: https://the-internet.herokuapp.com/javascript_alerts

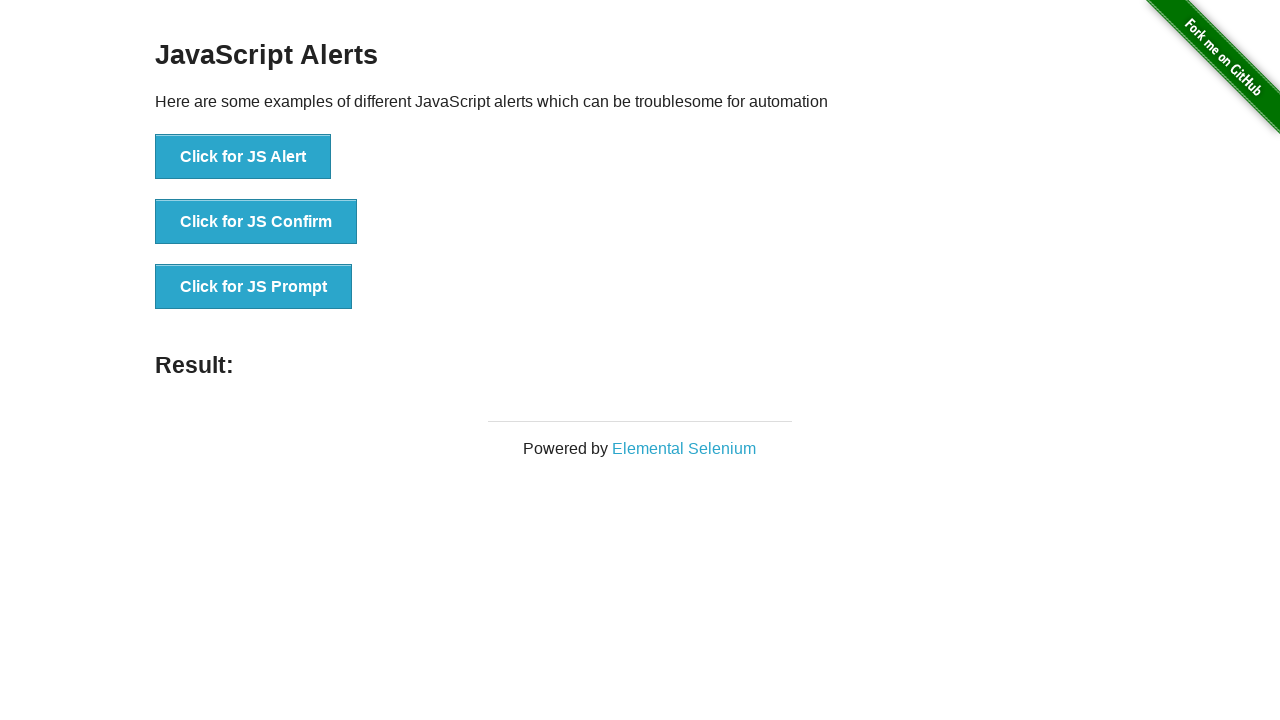

Clicked 'Click for JS Confirm' button to trigger JavaScript confirm dialog at (256, 222) on xpath=//button[text()='Click for JS Confirm']
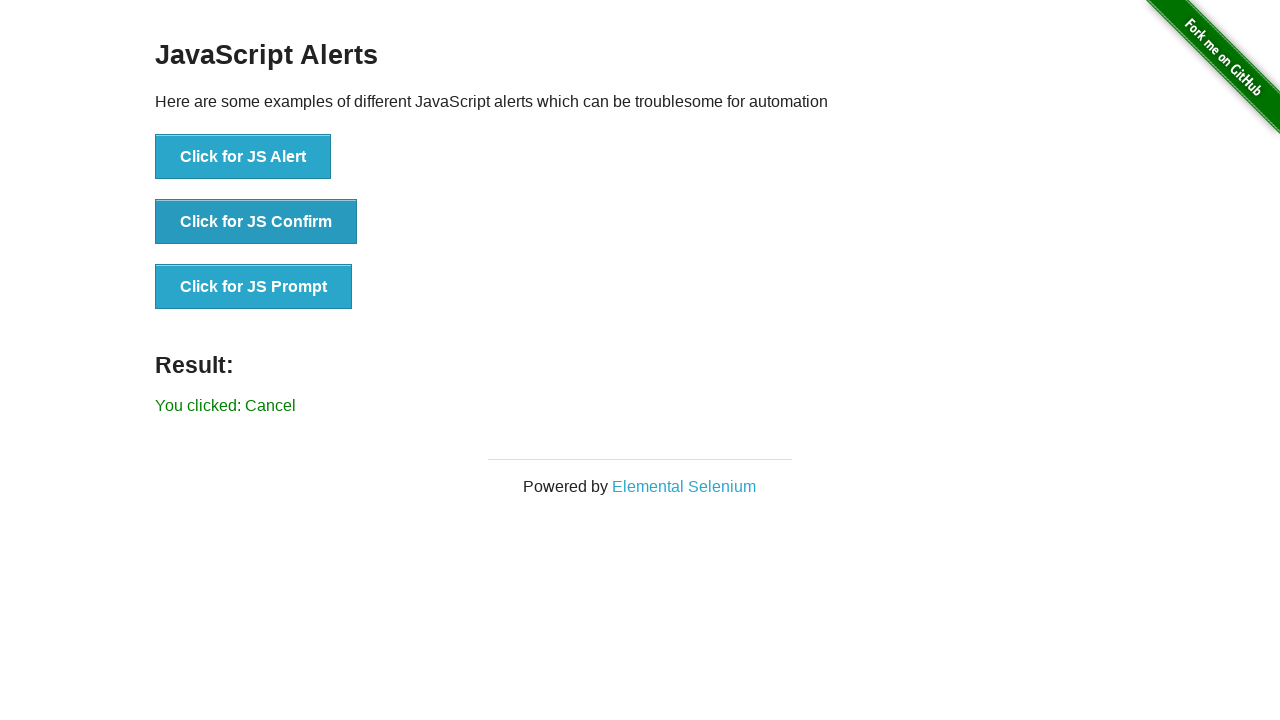

Set up dialog handler to dismiss confirm dialog
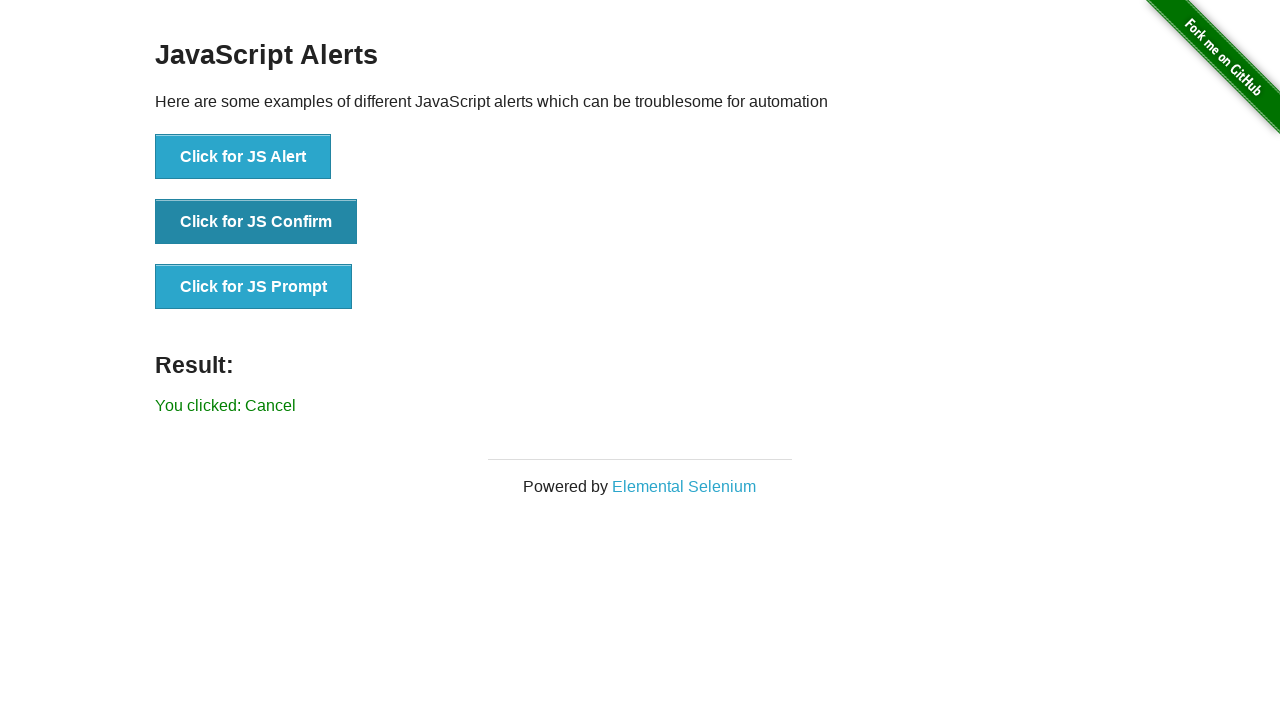

Clicked 'Click for JS Confirm' button again, dialog was dismissed at (256, 222) on xpath=//button[text()='Click for JS Confirm']
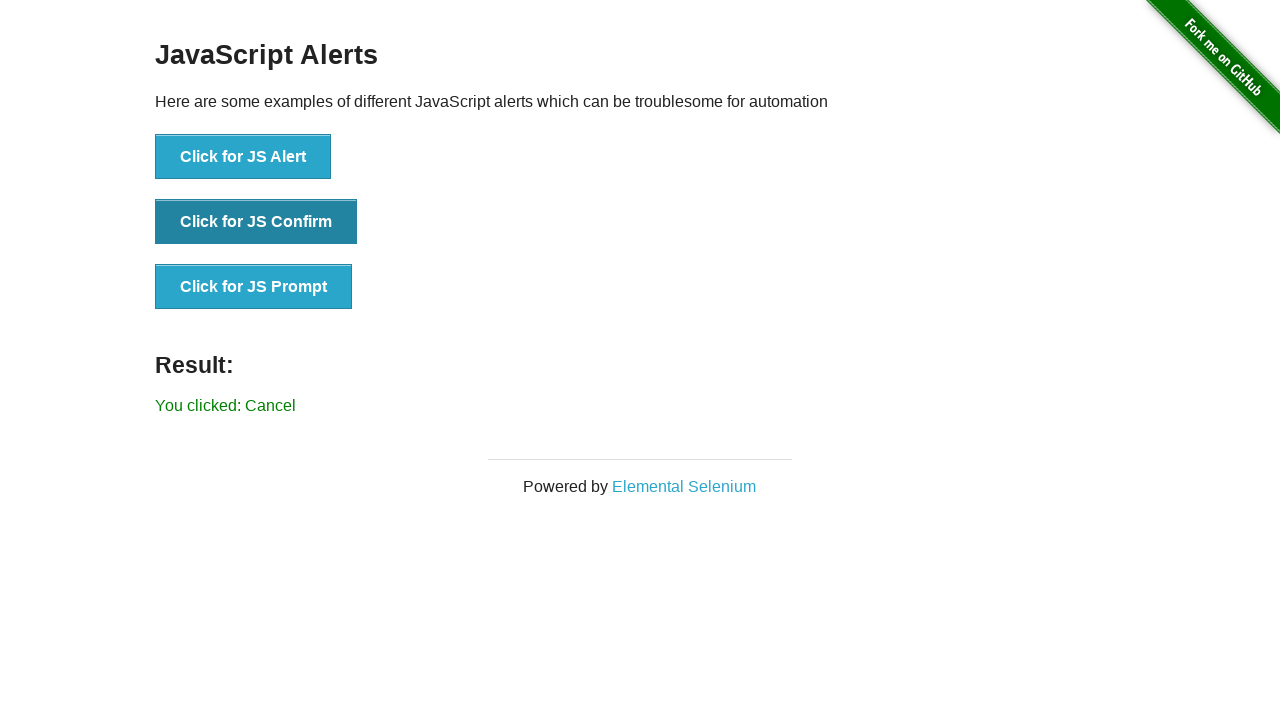

Result message element became visible after dismissing confirm dialog
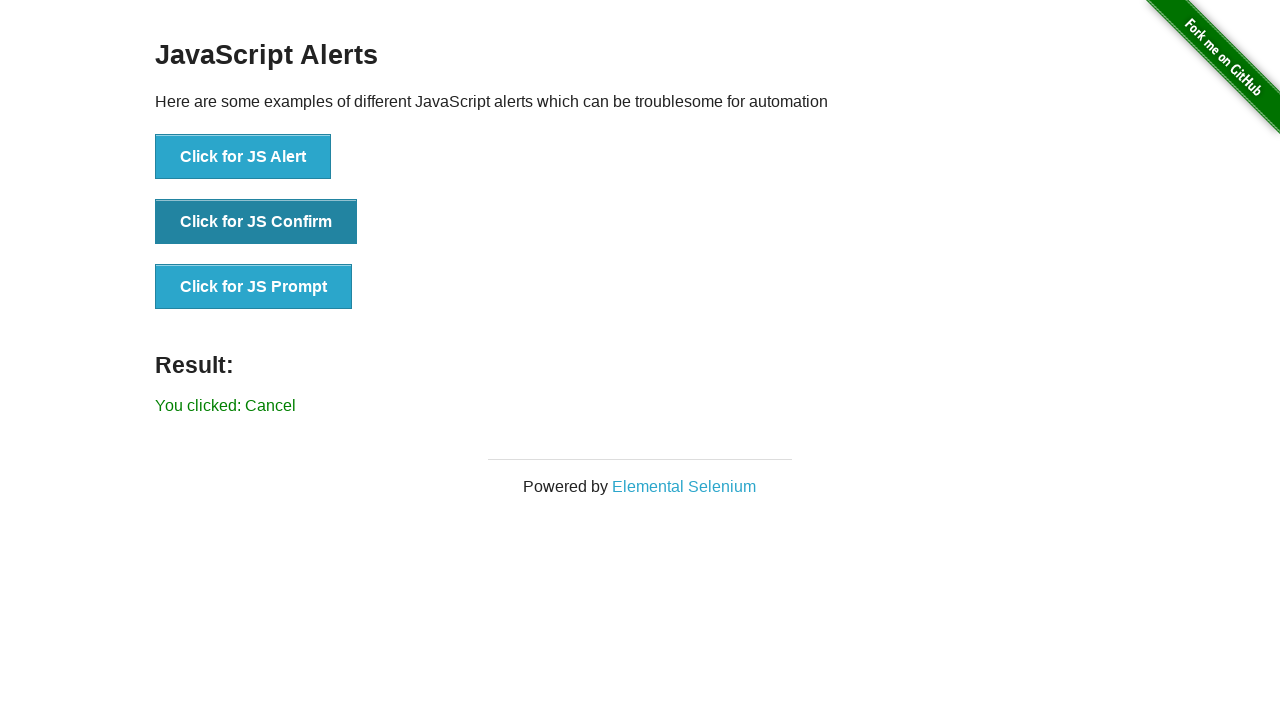

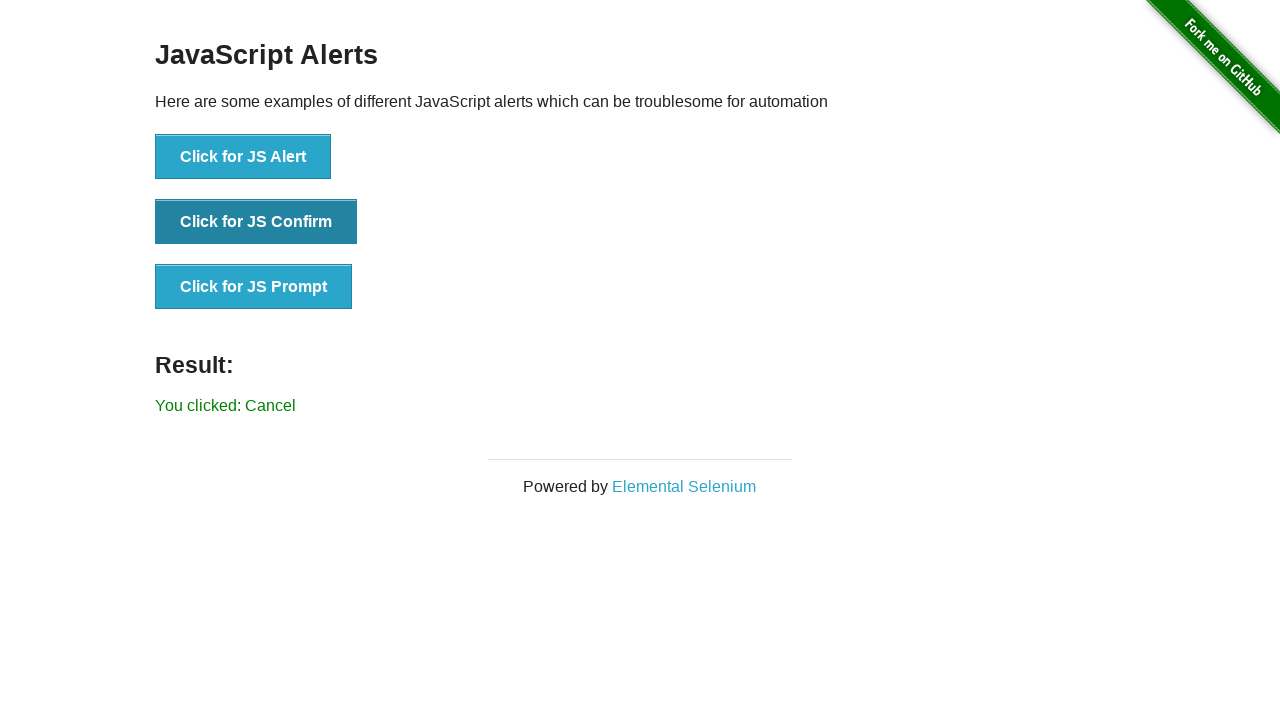